Tests JavaScript confirmation alert handling by clicking a button to trigger an alert dialog, accepting it, and verifying the result message is displayed on the page.

Starting URL: http://the-internet.herokuapp.com/javascript_alerts

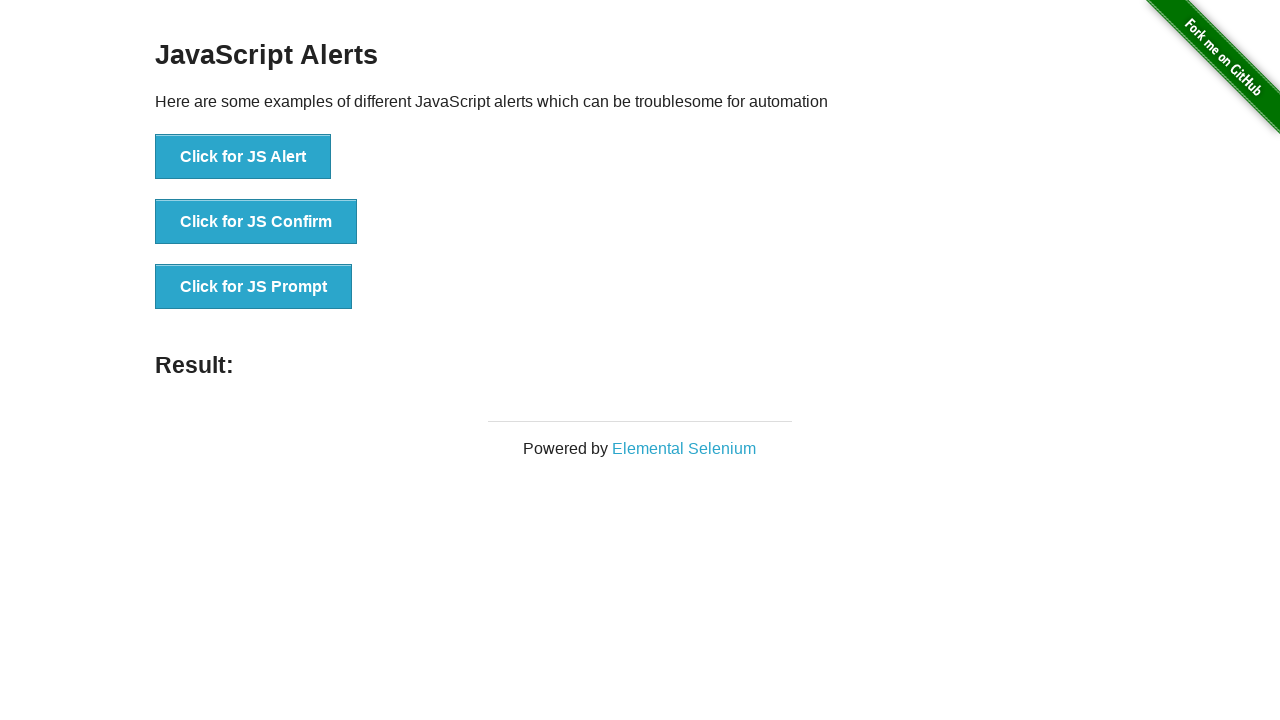

Clicked the second button to trigger JavaScript confirmation alert at (256, 222) on ul > li:nth-child(2) > button
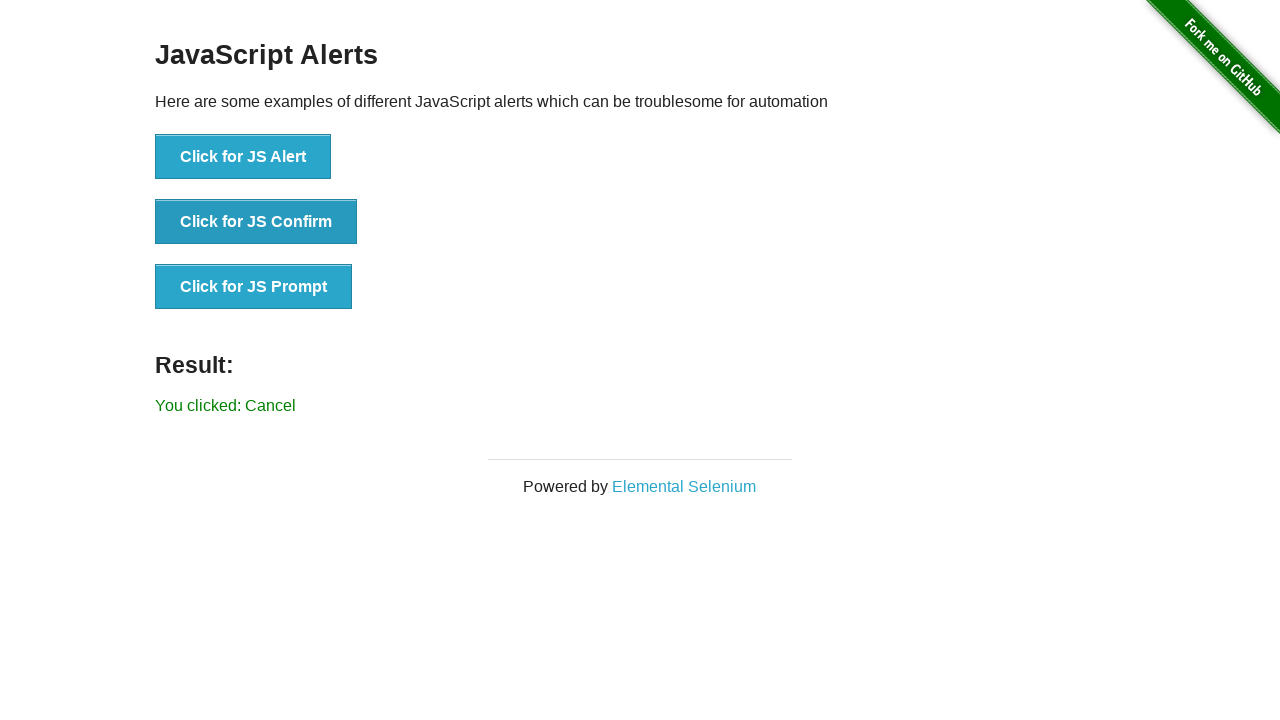

Set up dialog handler to accept confirmation alert
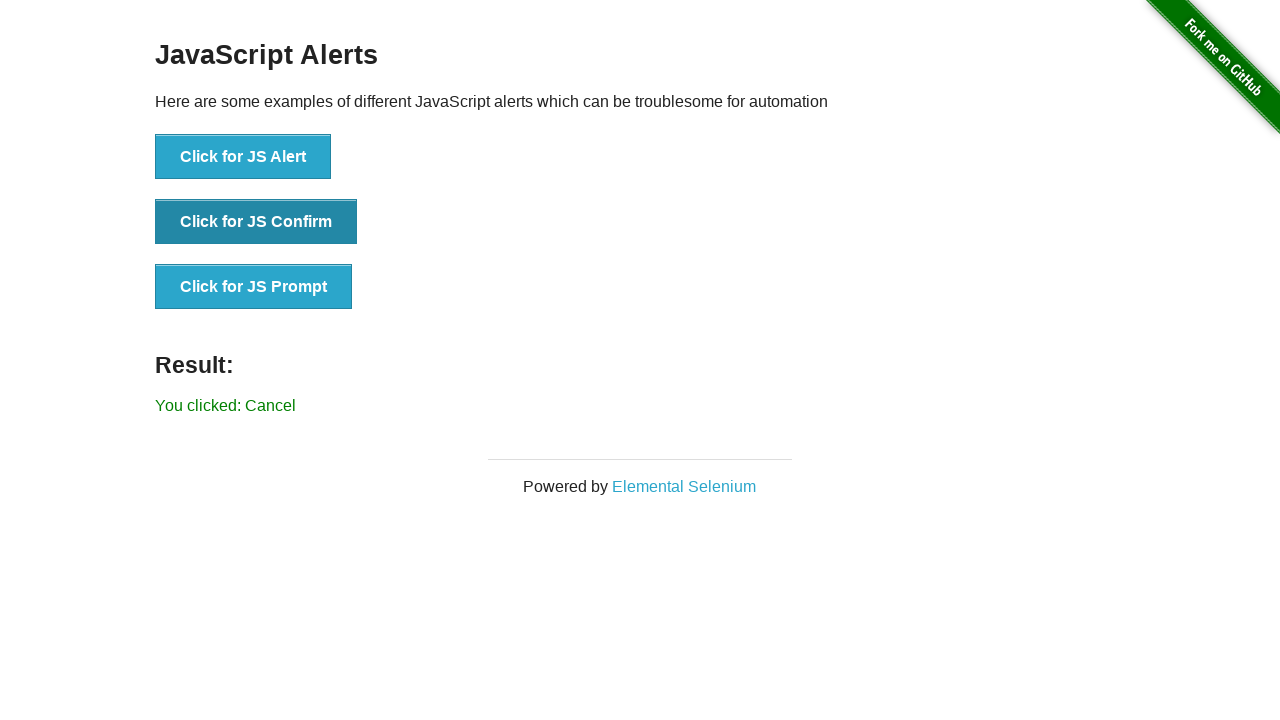

Result message displayed after accepting the confirmation alert
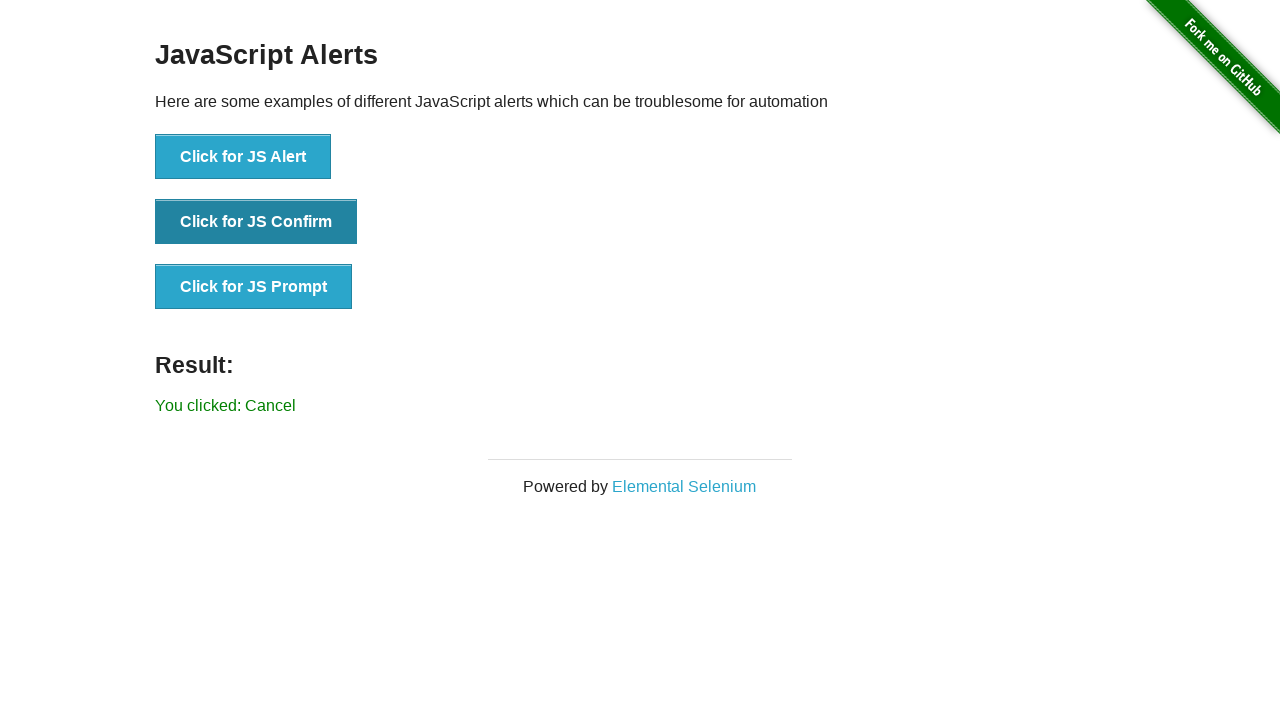

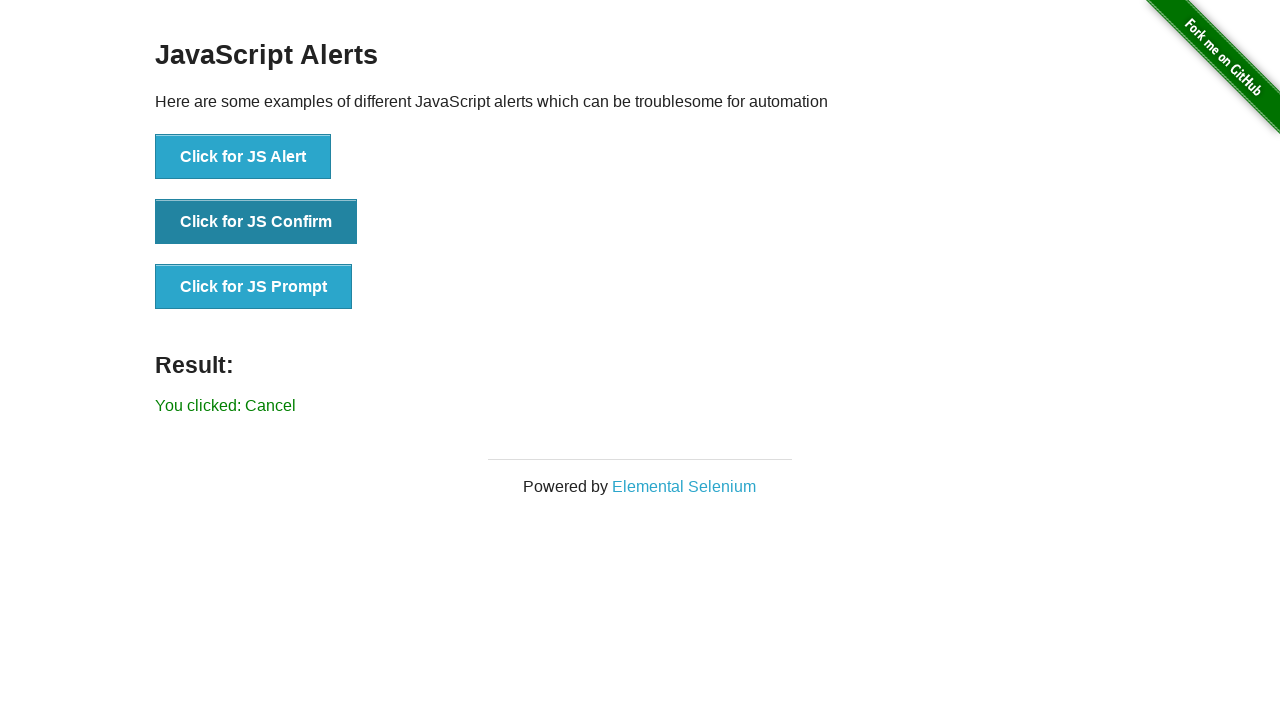